Tests frame handling functionality by switching between single and nested iframes and entering text in input fields within those frames

Starting URL: http://demo.automationtesting.in/Frames.html

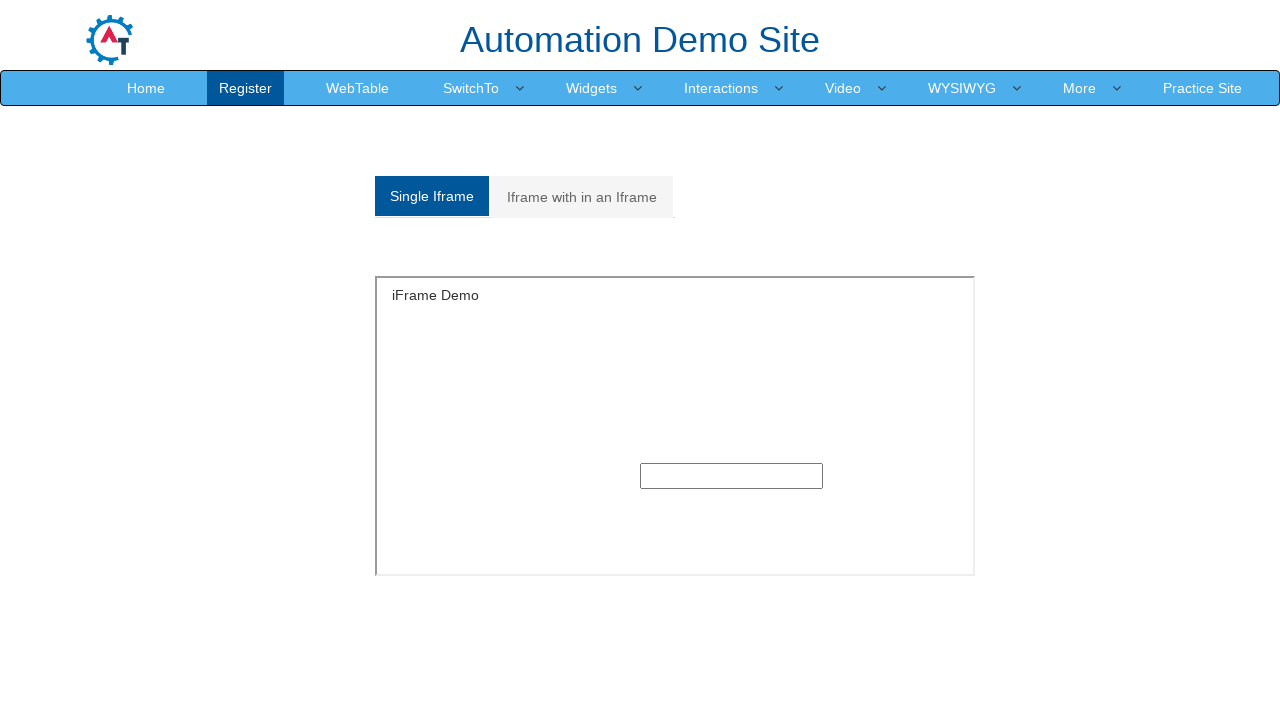

Clicked on Single Iframe tab at (432, 196) on text=Single Iframe
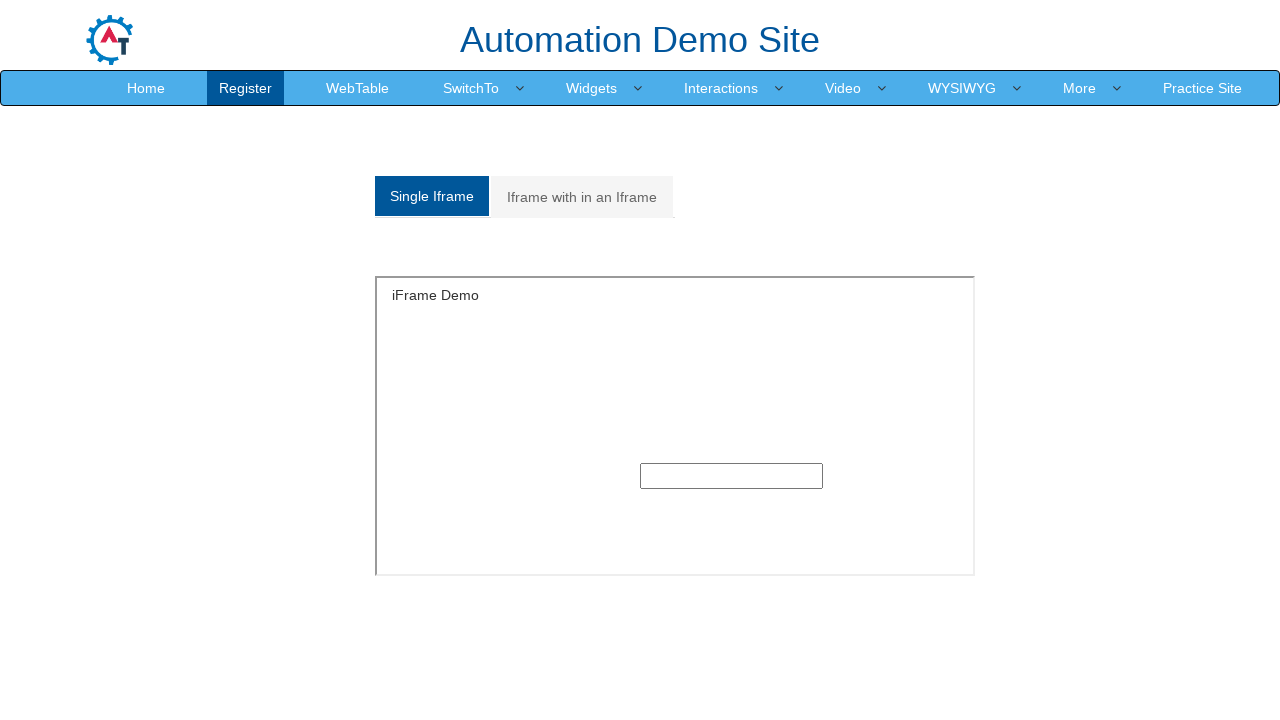

Located single iframe element
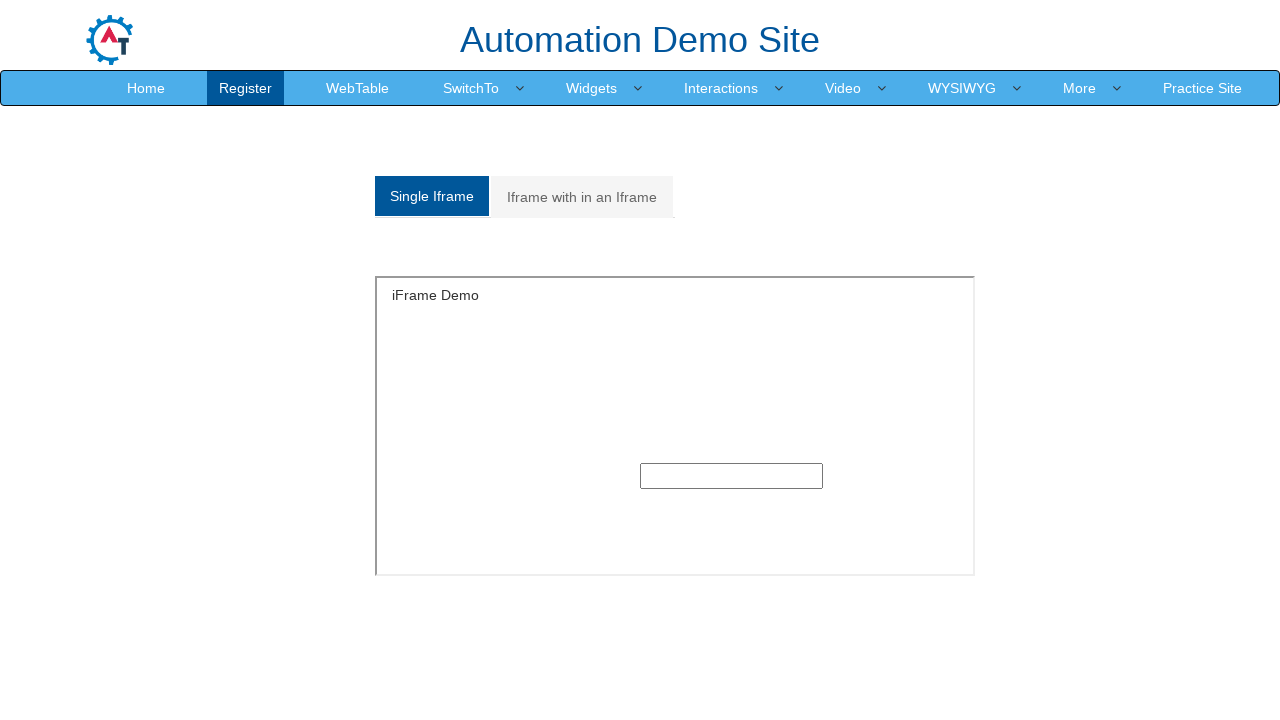

Filled text input in single iframe with 'SELENIUM' on iframe[name='SingleFrame'] >> internal:control=enter-frame >> input[type='text']
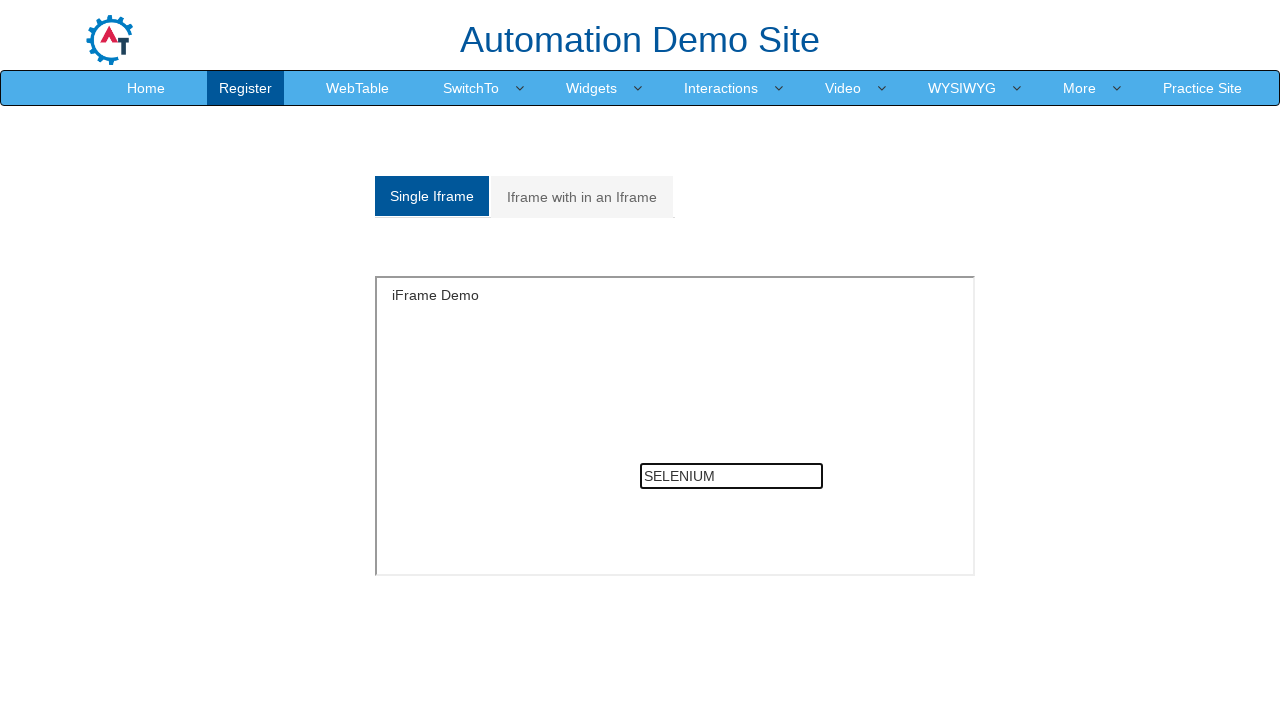

Clicked on Iframe with in an Iframe tab at (582, 197) on text=Iframe with in an Iframe
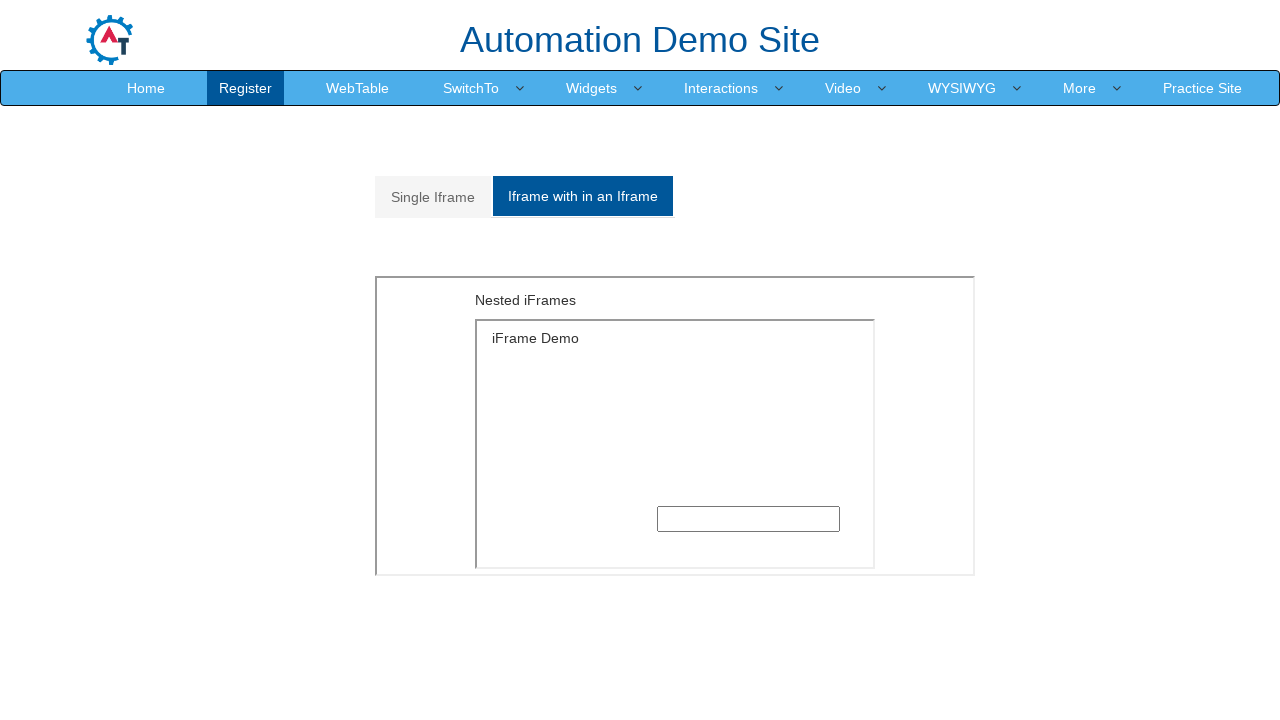

Located outer iframe element
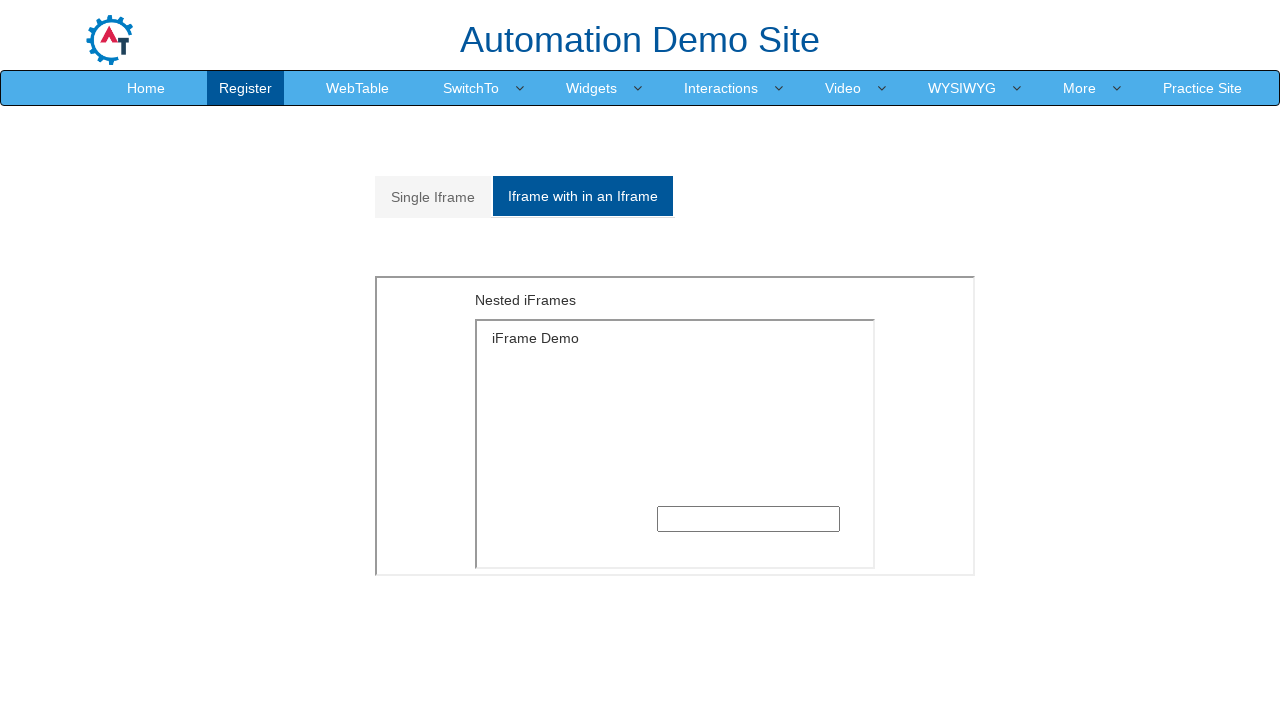

Located inner iframe element nested within outer iframe
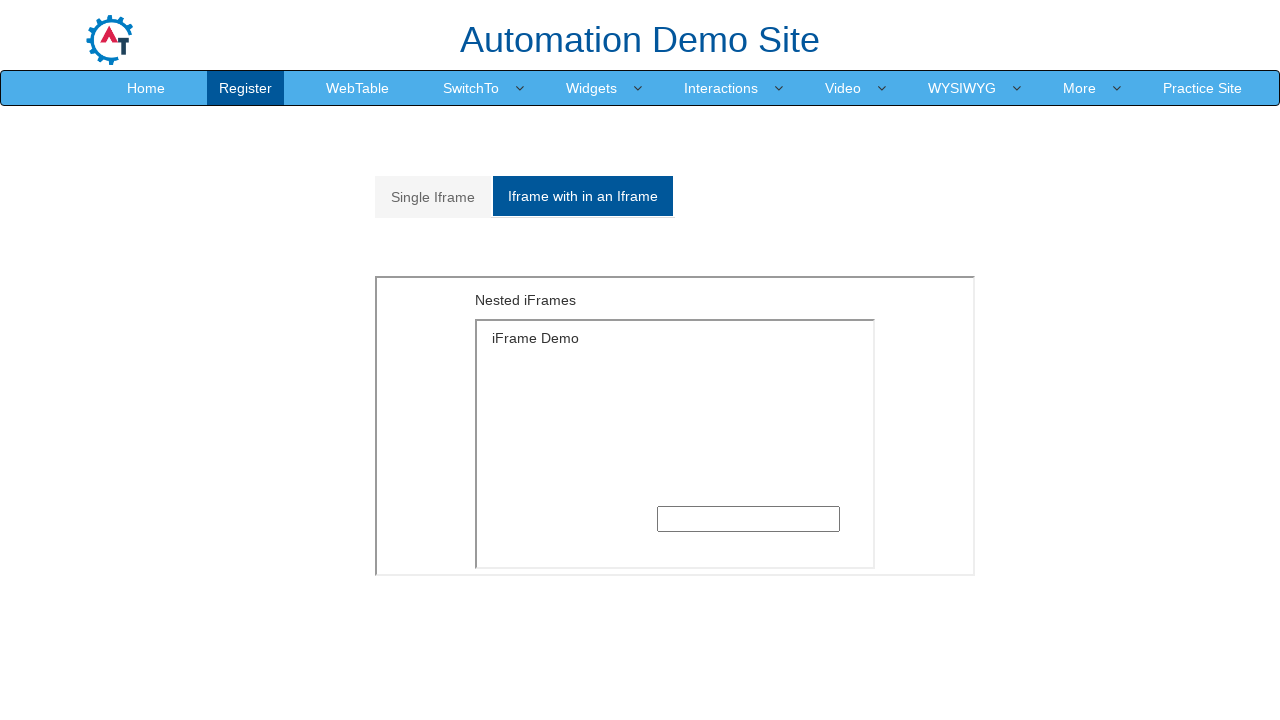

Filled text input in nested iframe with 'selenium' on iframe[src='MultipleFrames.html'] >> internal:control=enter-frame >> iframe[src=
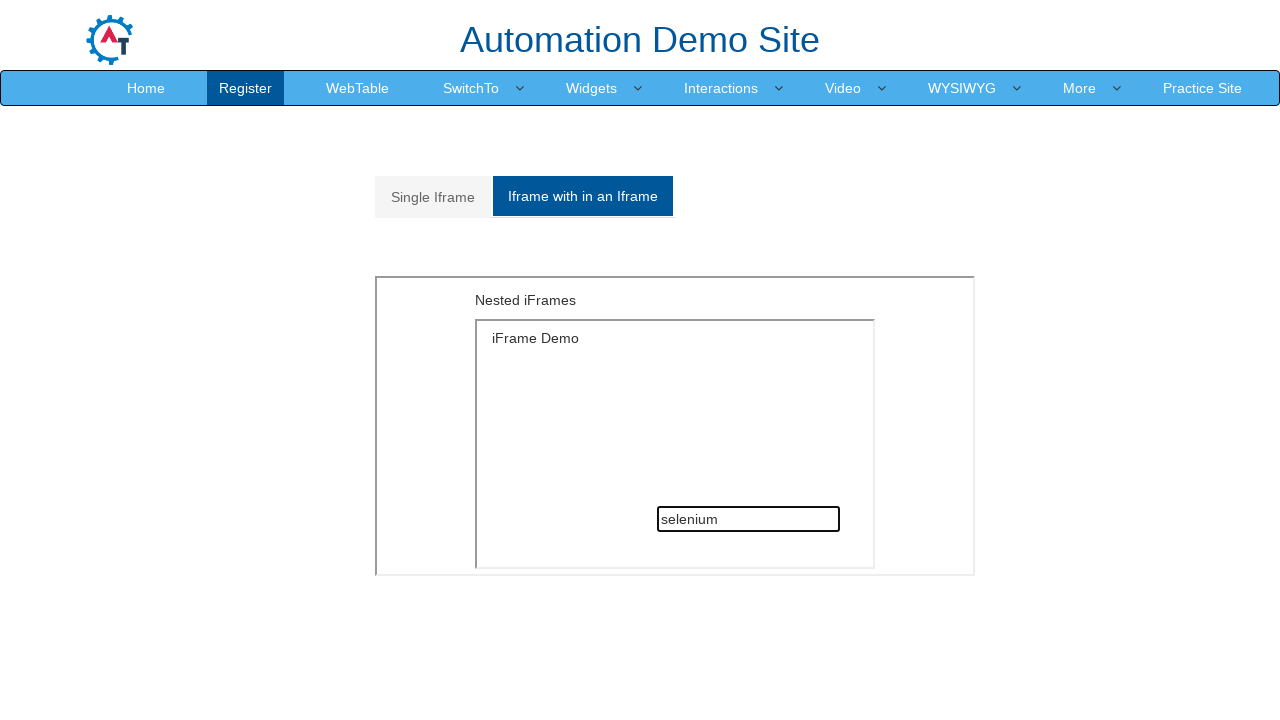

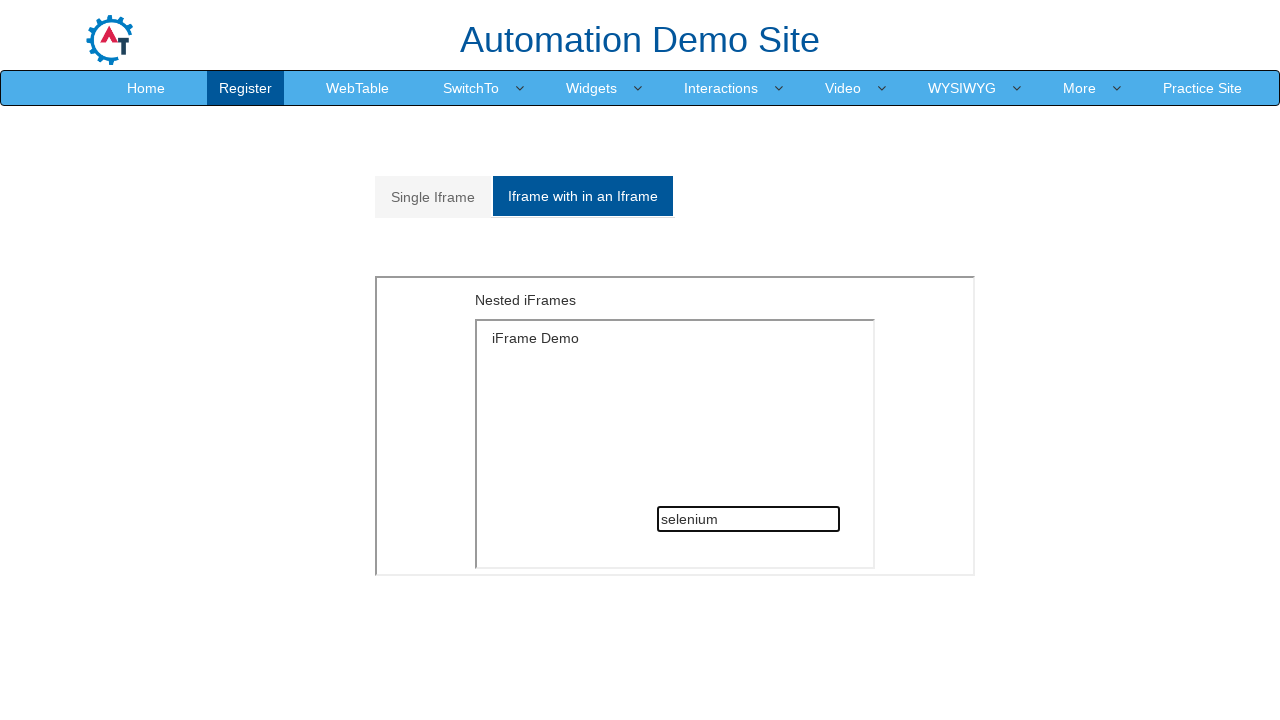